Tests the Selectable jQuery UI component by clicking on each selectable item in the list and then clicking through example links.

Starting URL: https://jqueryui.com/

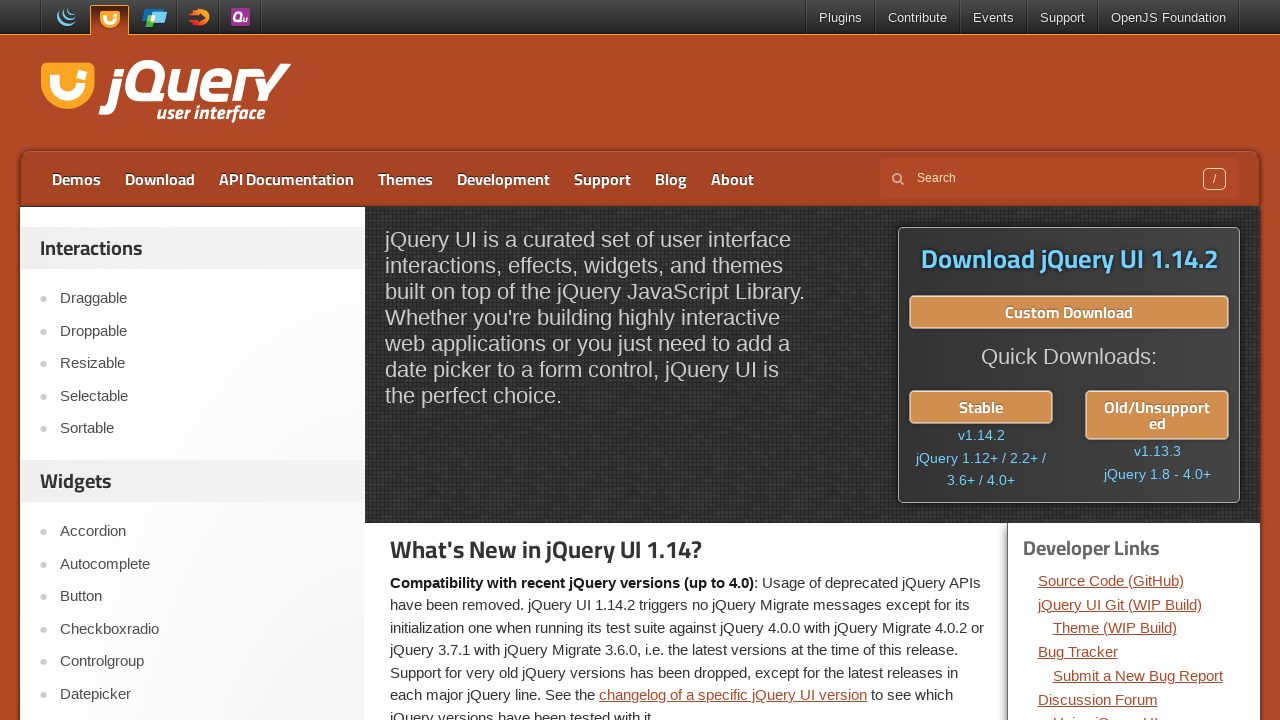

Clicked on the Selectable link at (202, 396) on a:text('Selectable')
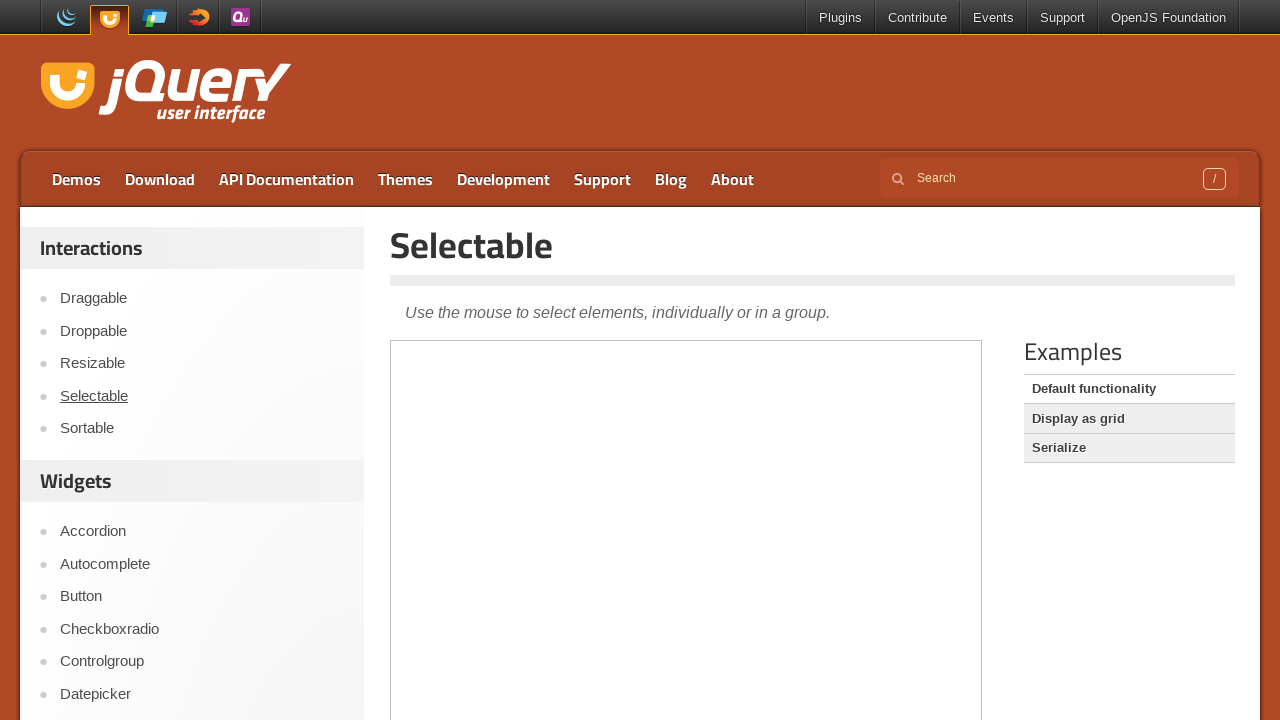

Selectable page loaded with h1 heading visible
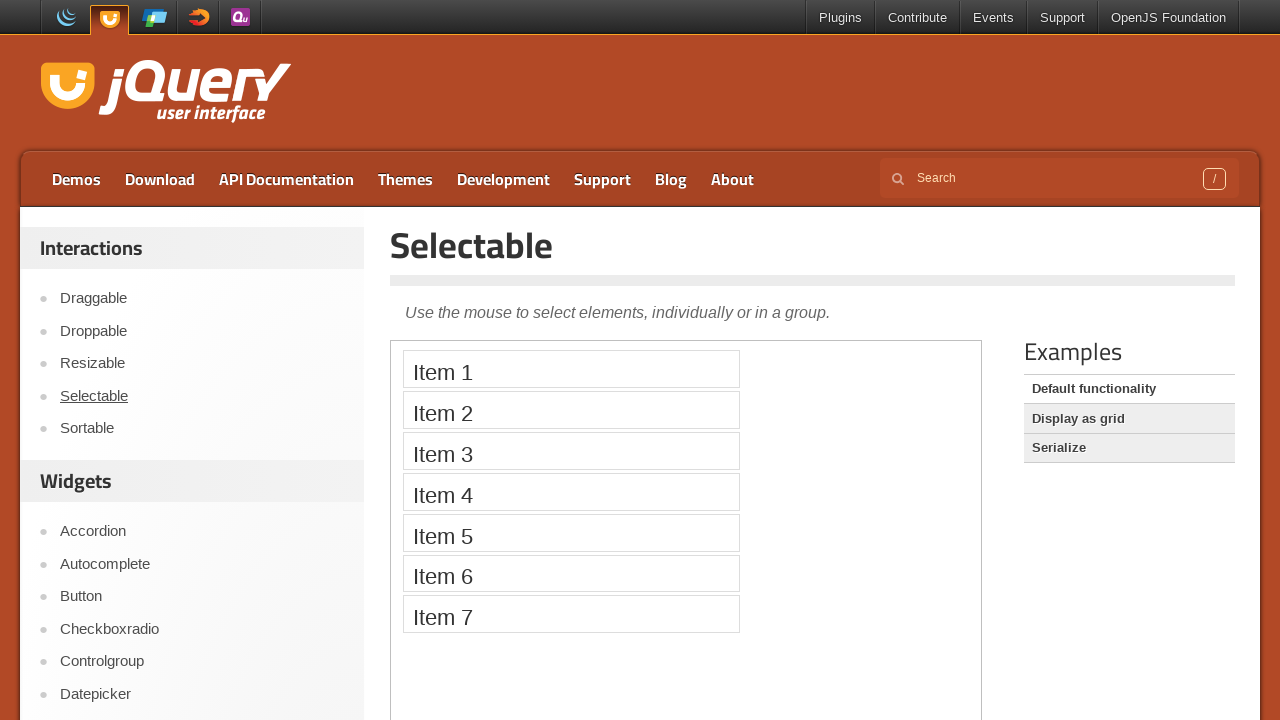

Switched to demo iframe
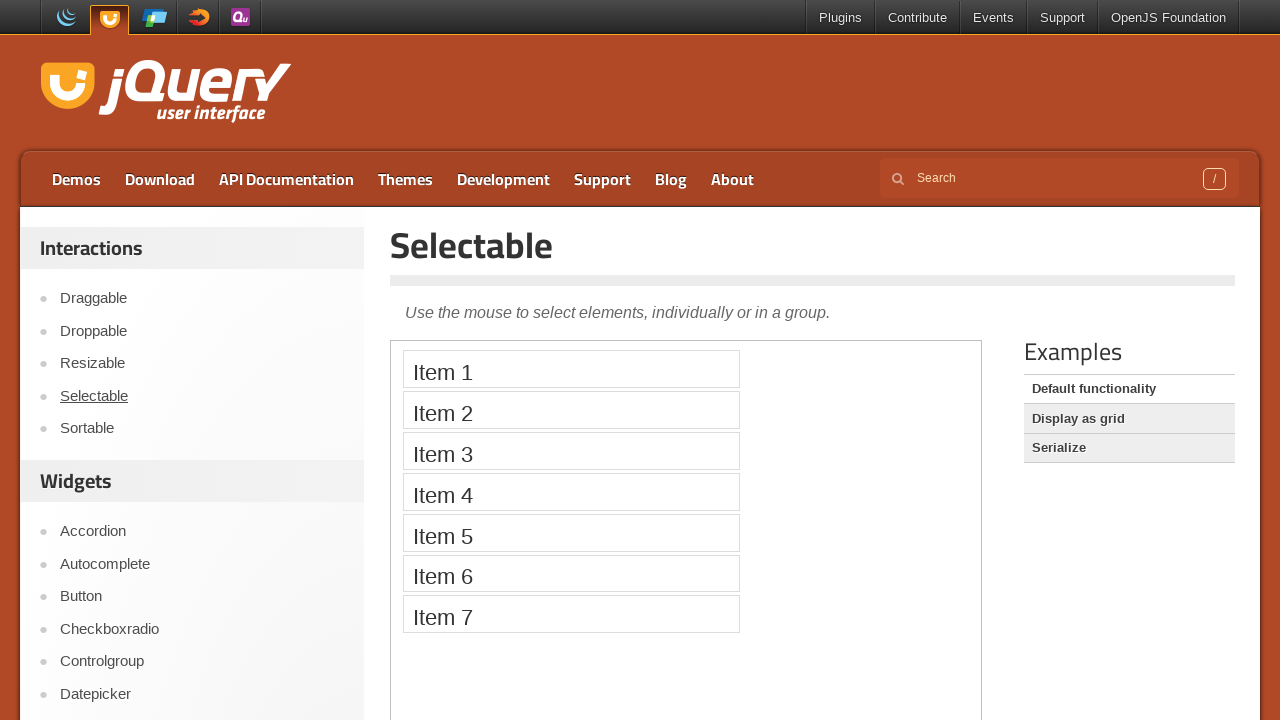

Found 7 selectable items in the list
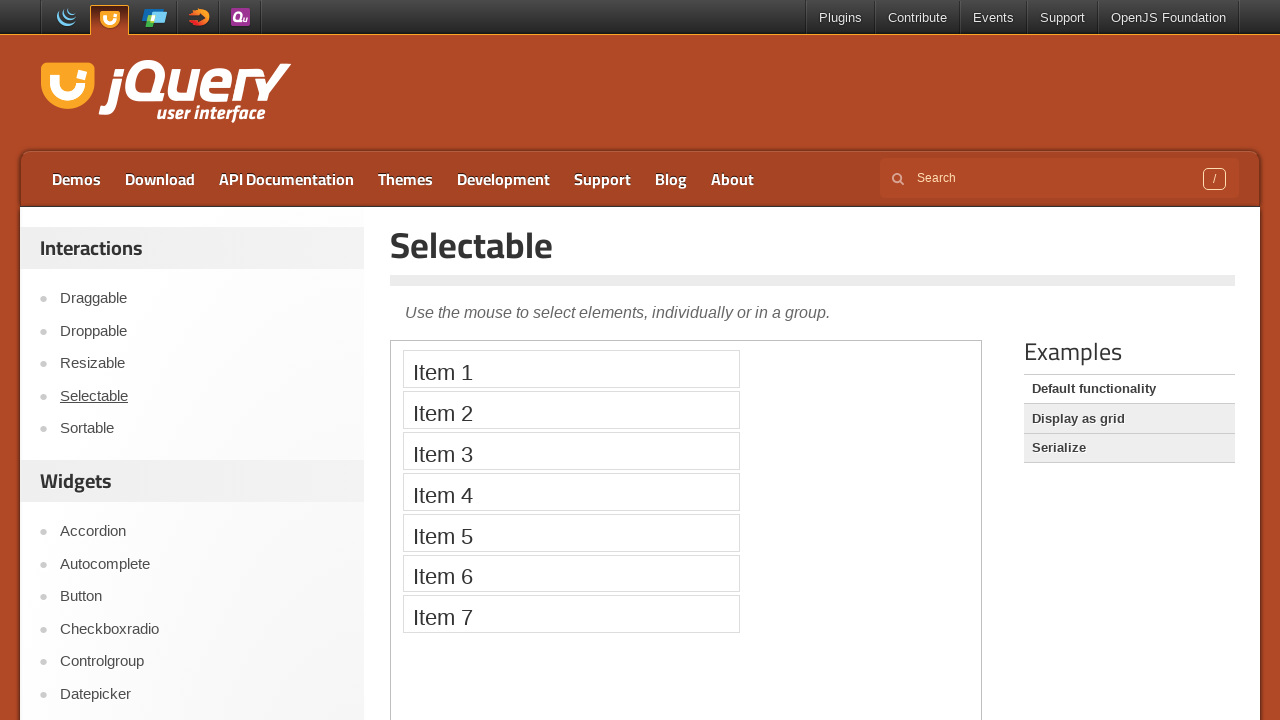

Clicked on selectable item 1 of 7 at (571, 369) on iframe.demo-frame >> internal:control=enter-frame >> li.ui-widget-content.ui-sel
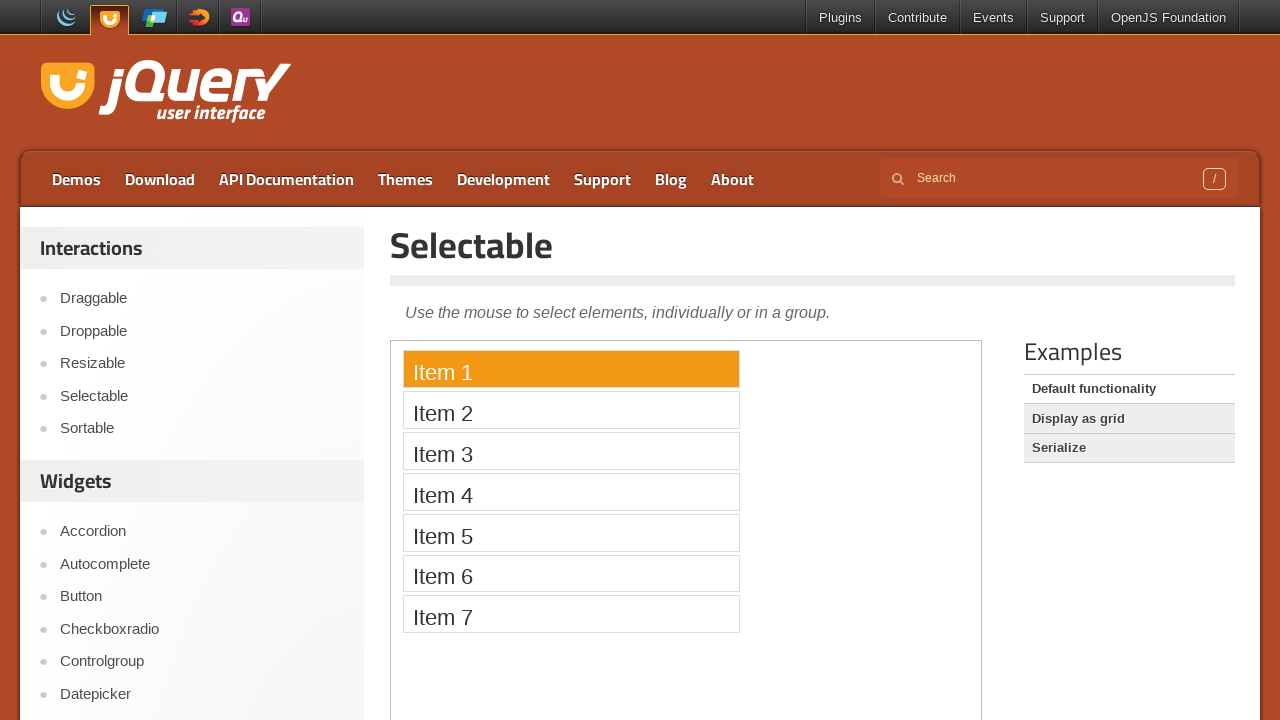

Clicked on selectable item 2 of 7 at (571, 410) on iframe.demo-frame >> internal:control=enter-frame >> li.ui-widget-content.ui-sel
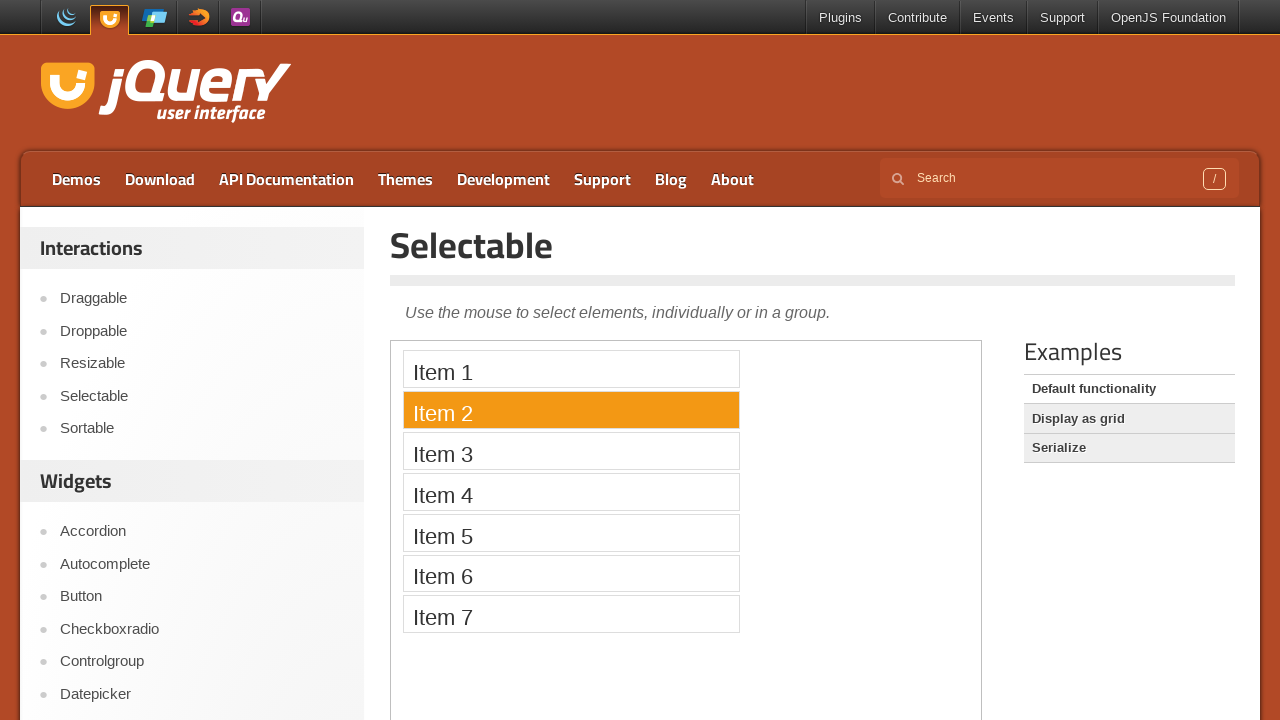

Clicked on selectable item 3 of 7 at (571, 451) on iframe.demo-frame >> internal:control=enter-frame >> li.ui-widget-content.ui-sel
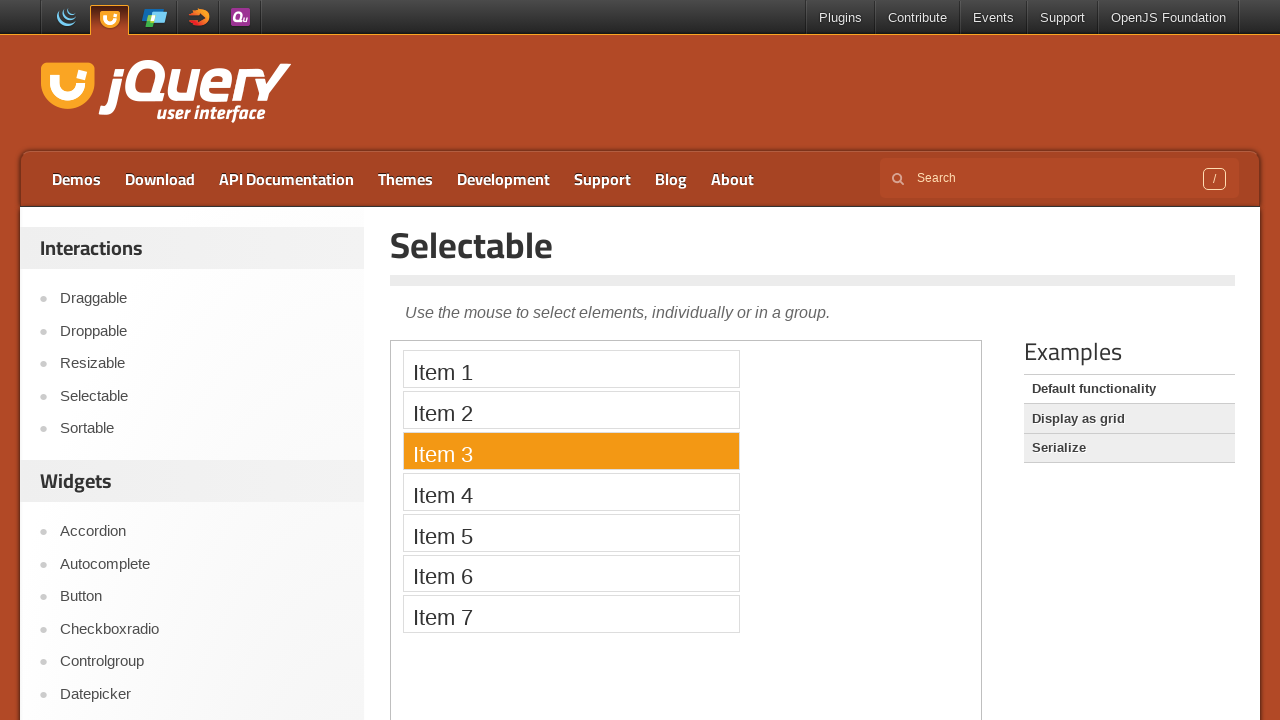

Clicked on selectable item 4 of 7 at (571, 492) on iframe.demo-frame >> internal:control=enter-frame >> li.ui-widget-content.ui-sel
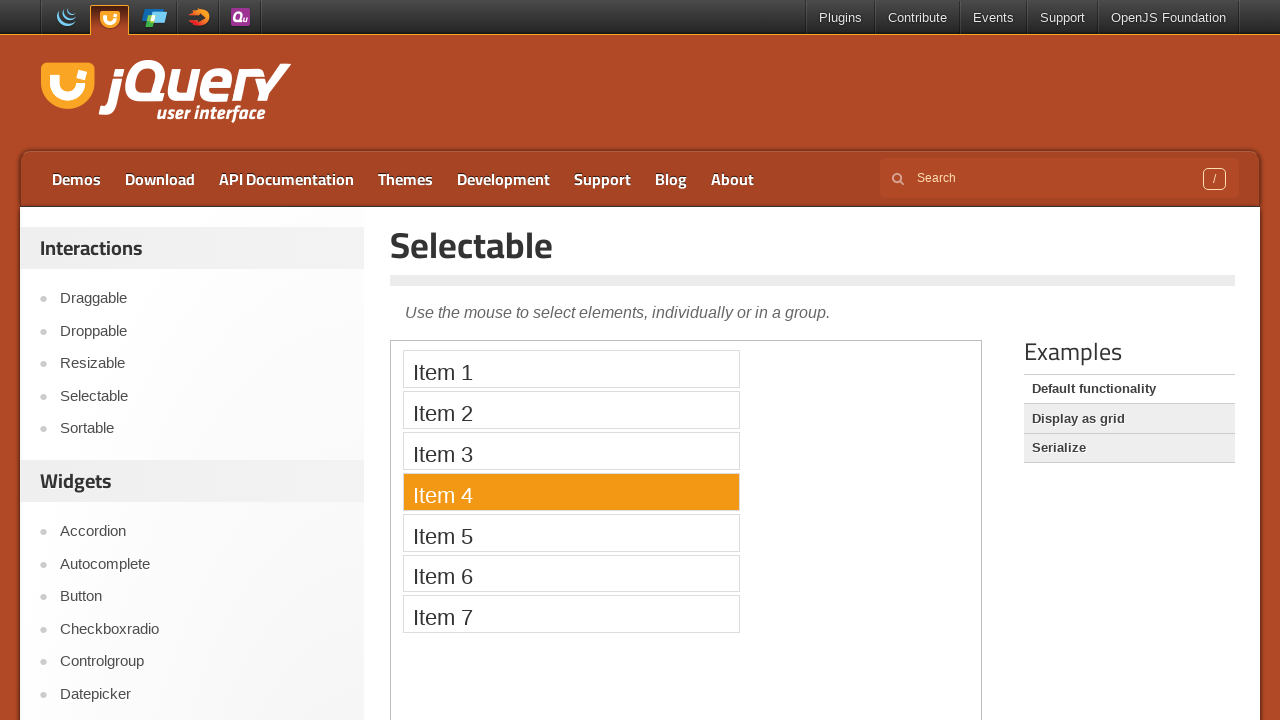

Clicked on selectable item 5 of 7 at (571, 532) on iframe.demo-frame >> internal:control=enter-frame >> li.ui-widget-content.ui-sel
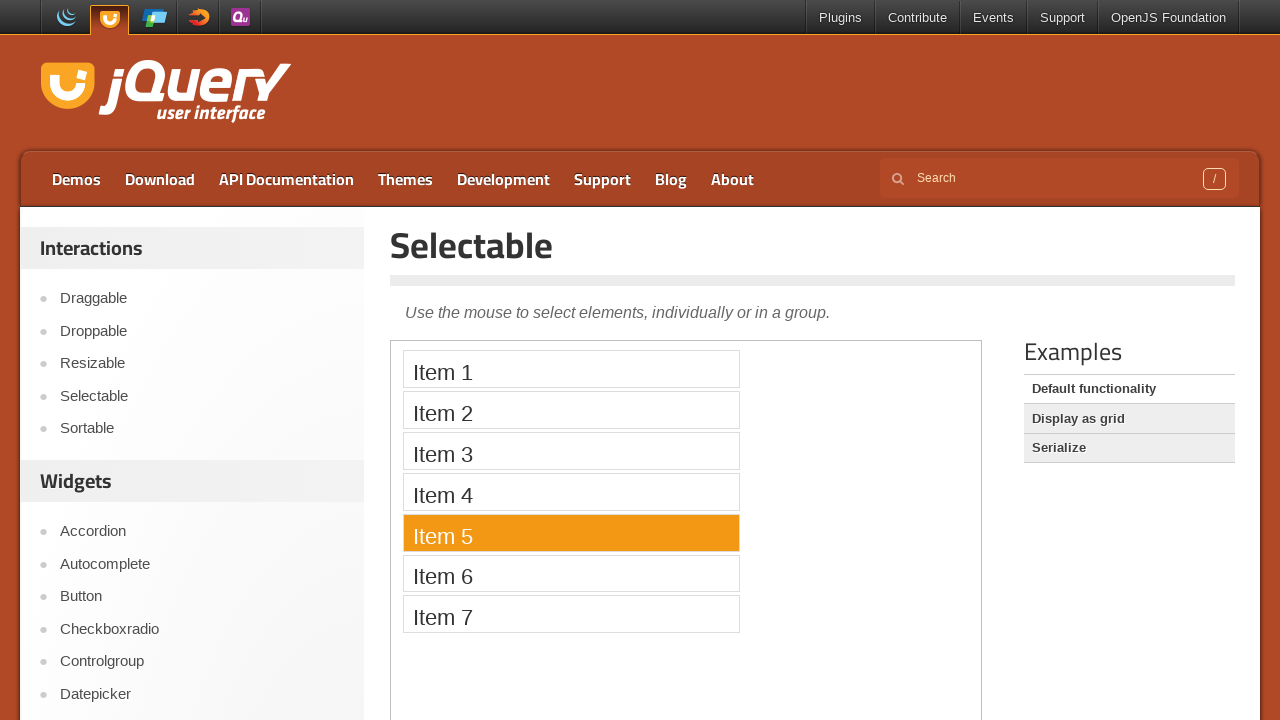

Clicked on selectable item 6 of 7 at (571, 573) on iframe.demo-frame >> internal:control=enter-frame >> li.ui-widget-content.ui-sel
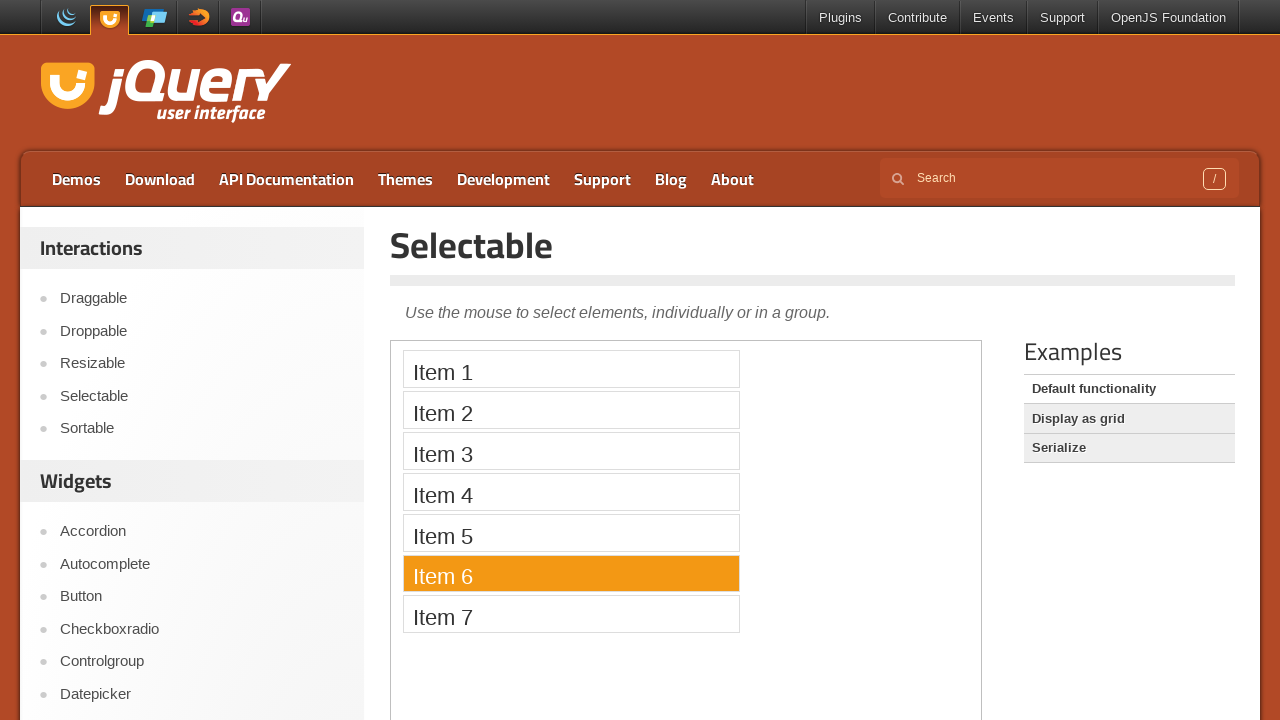

Clicked on selectable item 7 of 7 at (571, 614) on iframe.demo-frame >> internal:control=enter-frame >> li.ui-widget-content.ui-sel
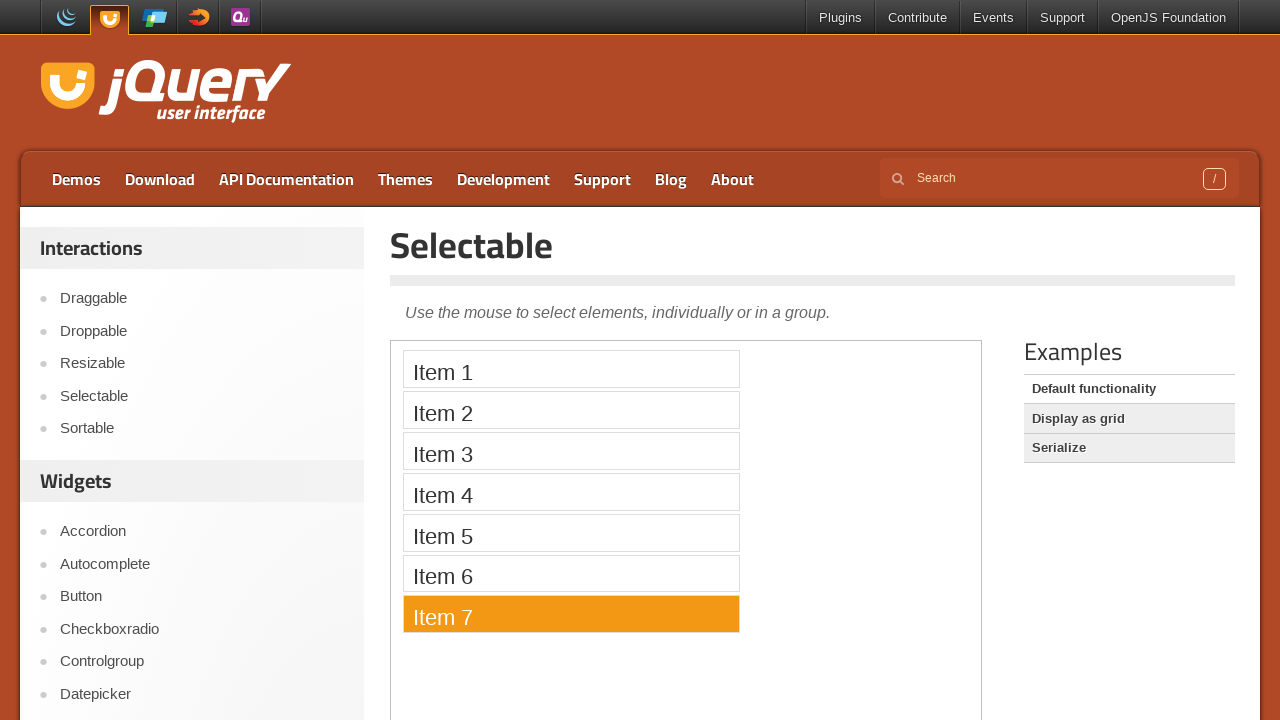

Found 3 example links in the demo-list
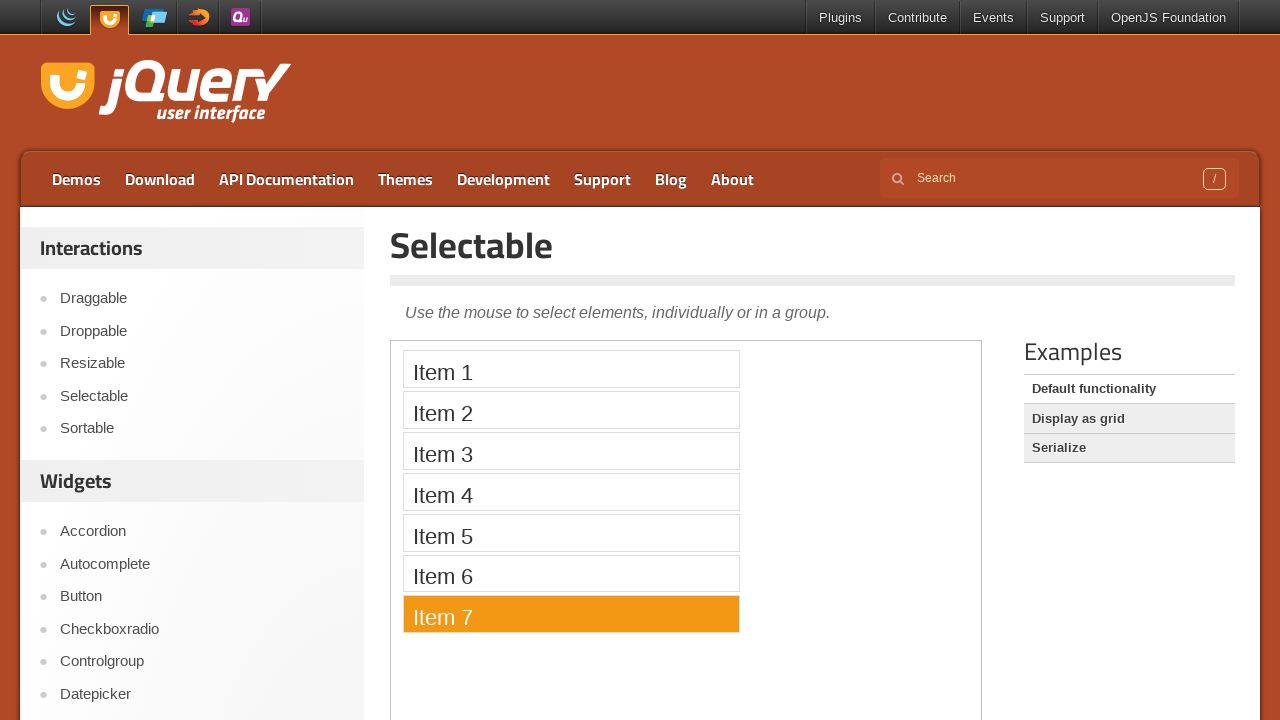

Clicked on example link 1 of 3 at (1129, 390) on div.demo-list ul li >> nth=0
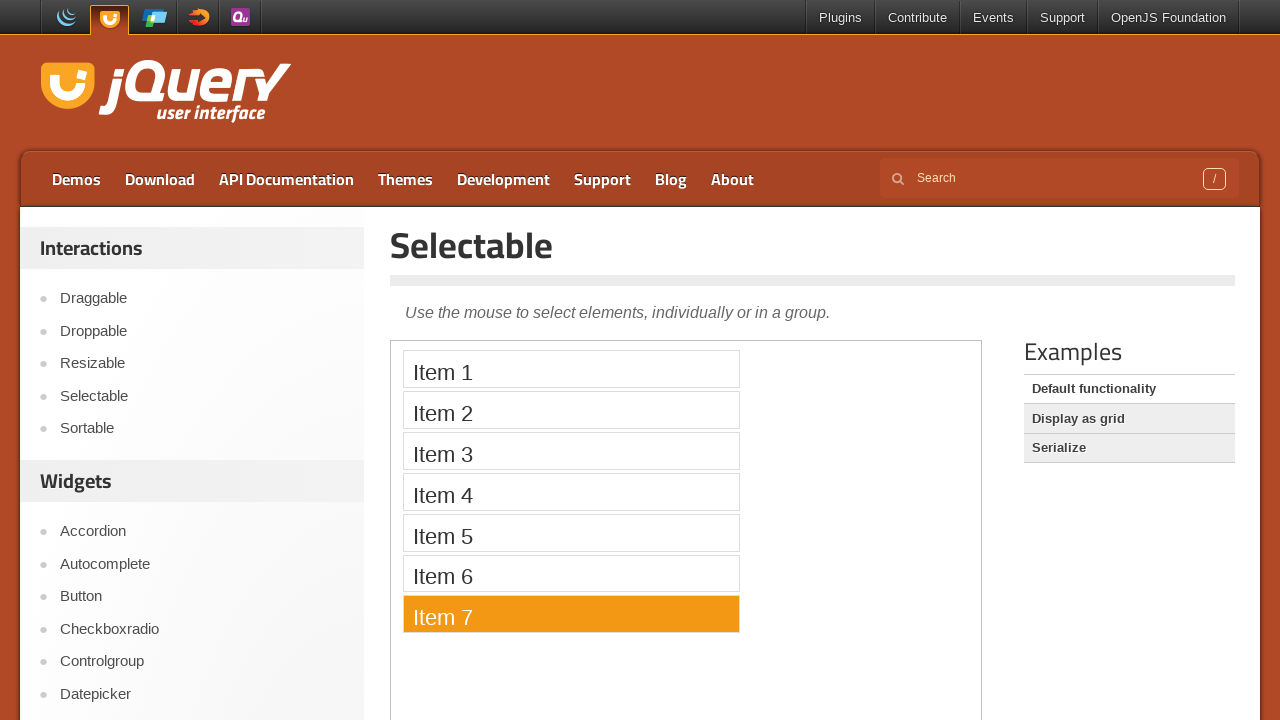

Clicked on example link 2 of 3 at (1129, 419) on div.demo-list ul li >> nth=1
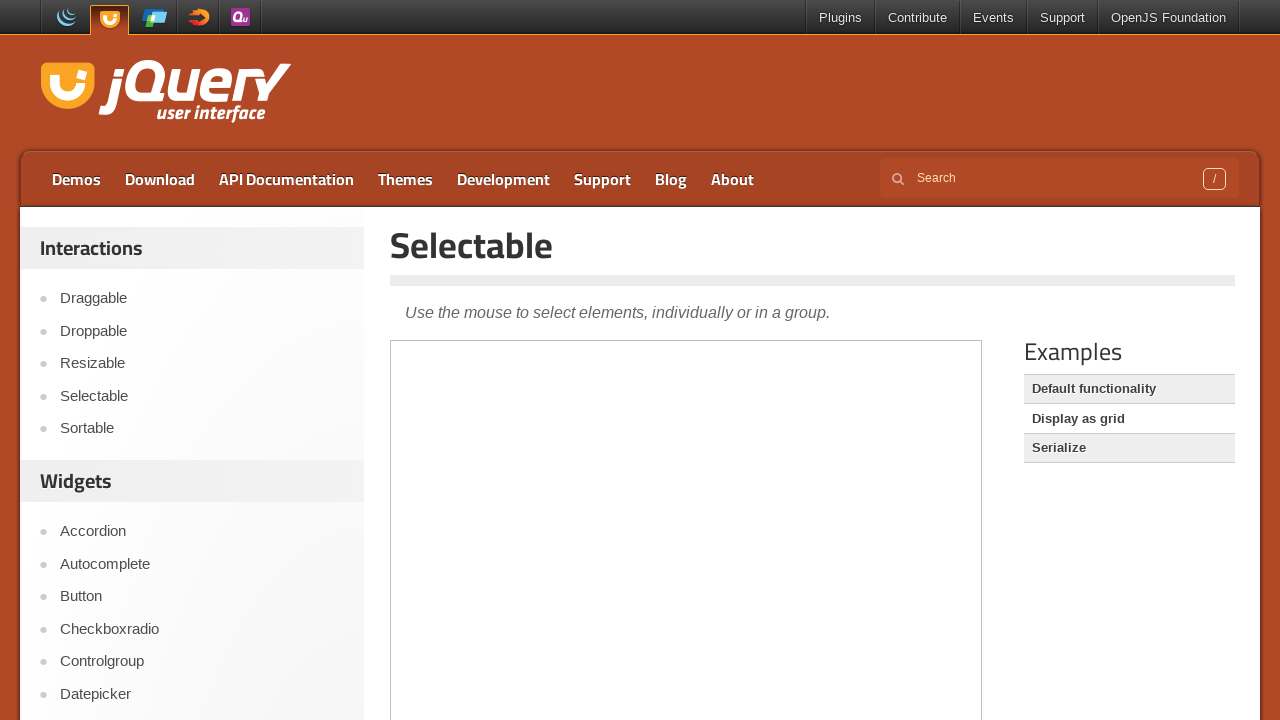

Clicked on example link 3 of 3 at (1129, 448) on div.demo-list ul li >> nth=2
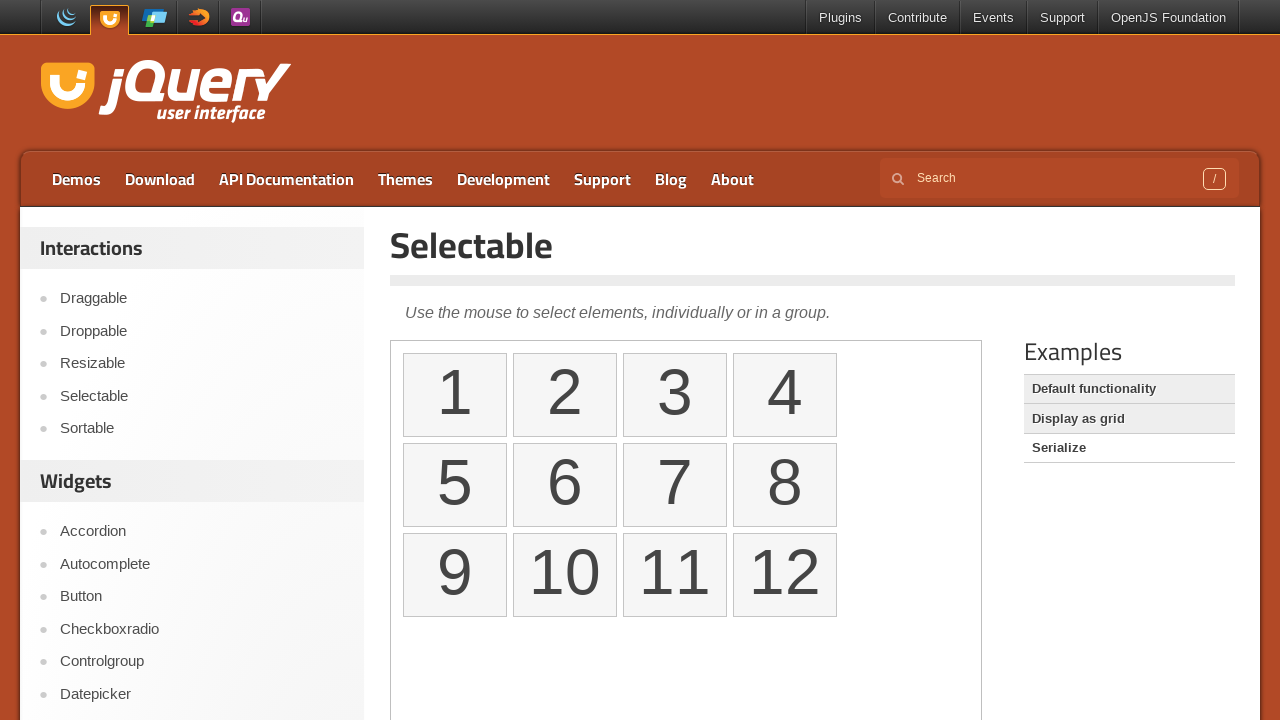

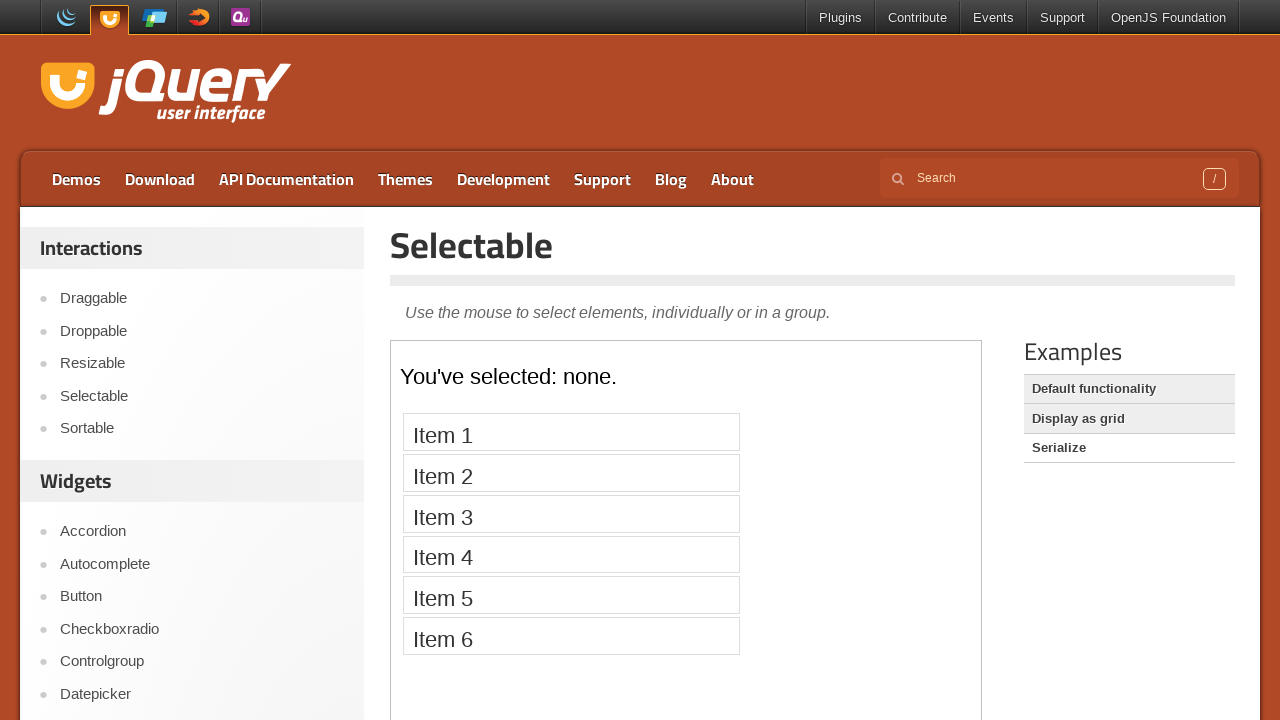